Tests hover functionality by hovering over images to reveal user names

Starting URL: https://the-internet.herokuapp.com/

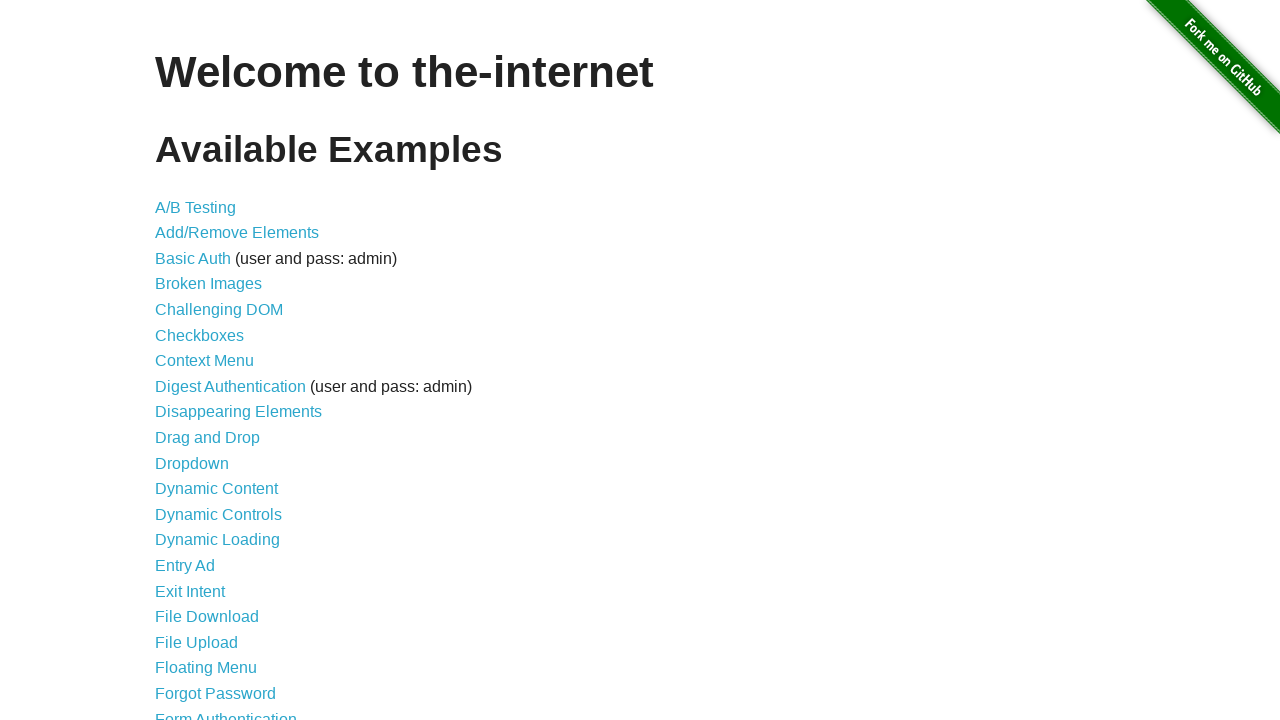

Clicked on Hovers link at (180, 360) on text=Hovers
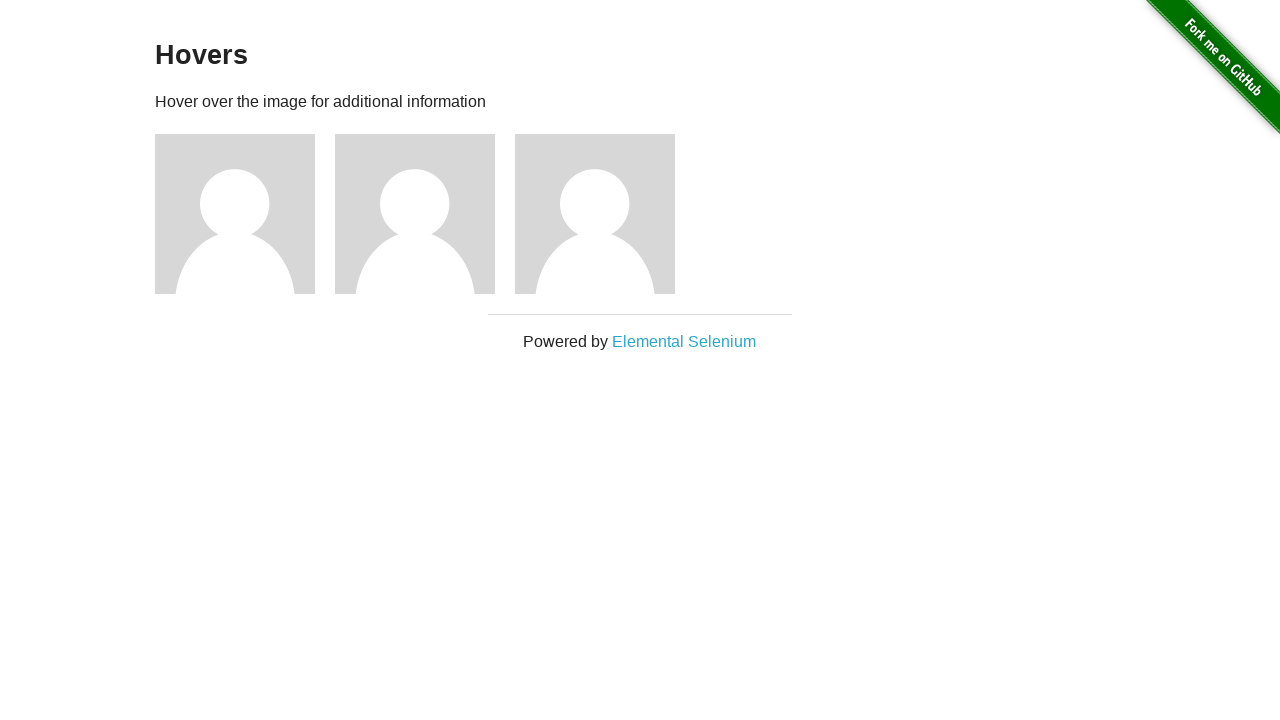

Located all figure images on the page
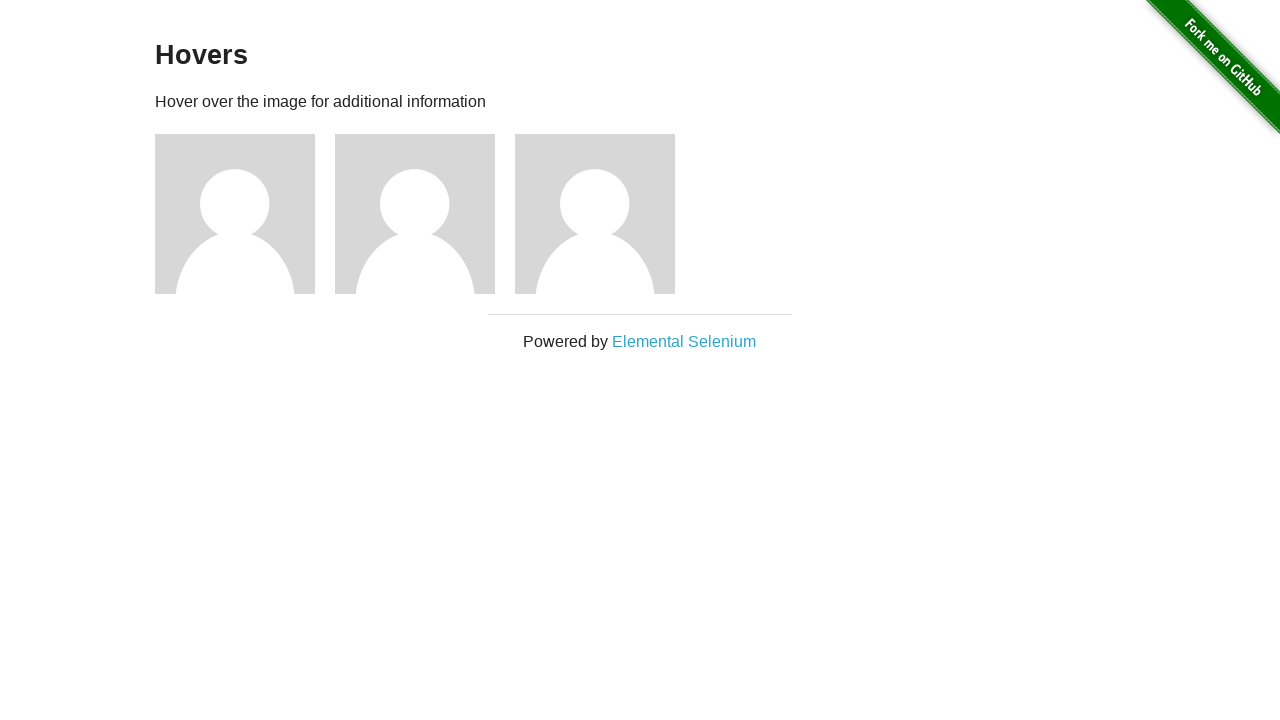

Hovered over an image to reveal user name at (235, 214) on xpath=//div[@class='figure']/img >> nth=0
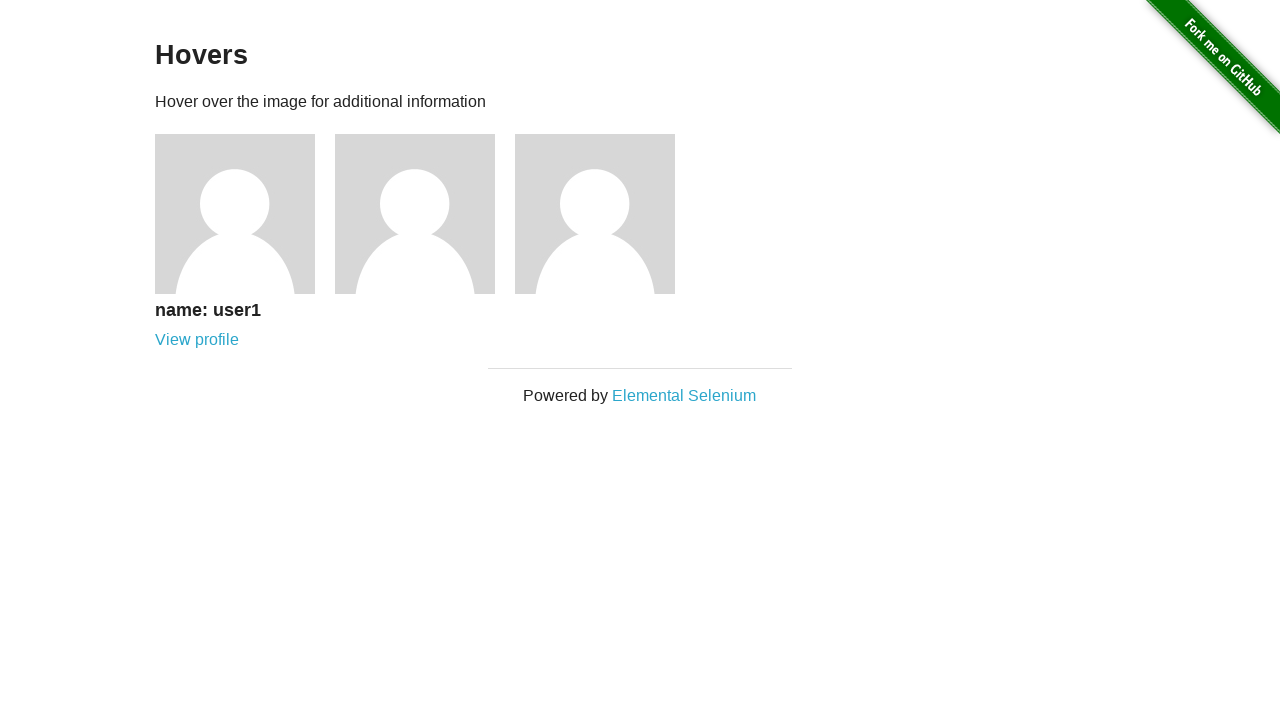

Hovered over an image to reveal user name at (415, 214) on xpath=//div[@class='figure']/img >> nth=1
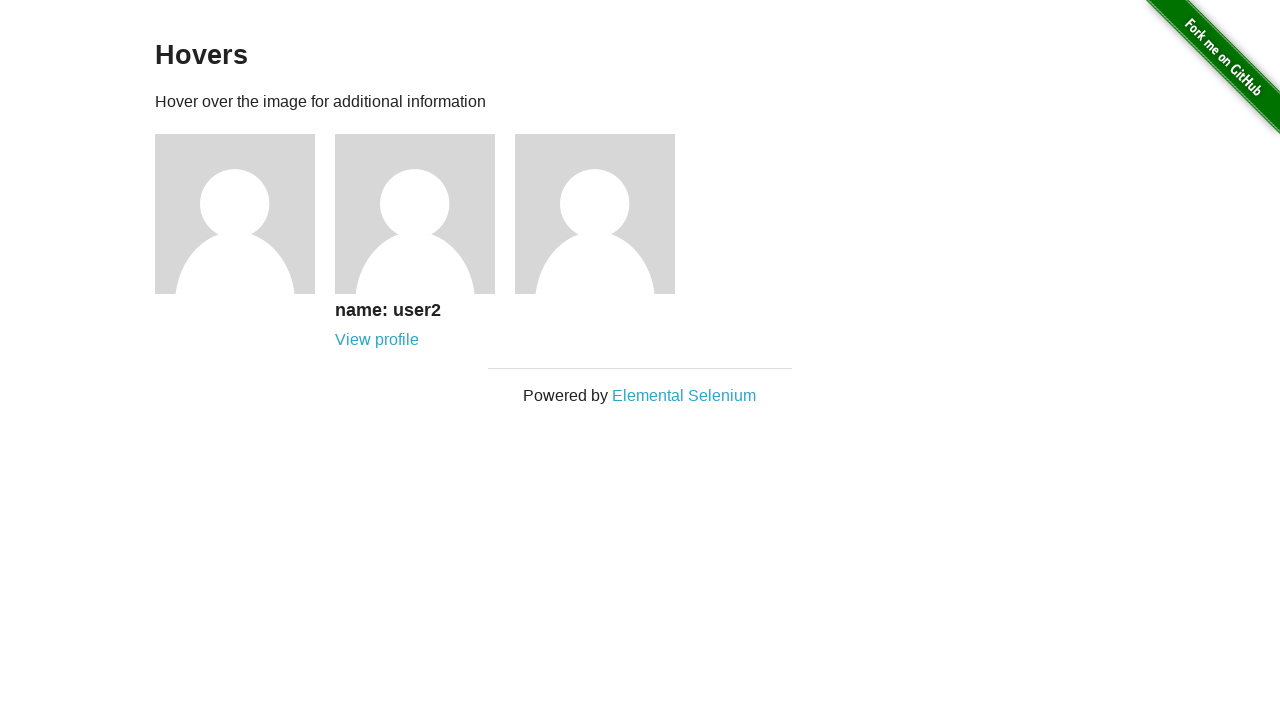

Hovered over an image to reveal user name at (595, 214) on xpath=//div[@class='figure']/img >> nth=2
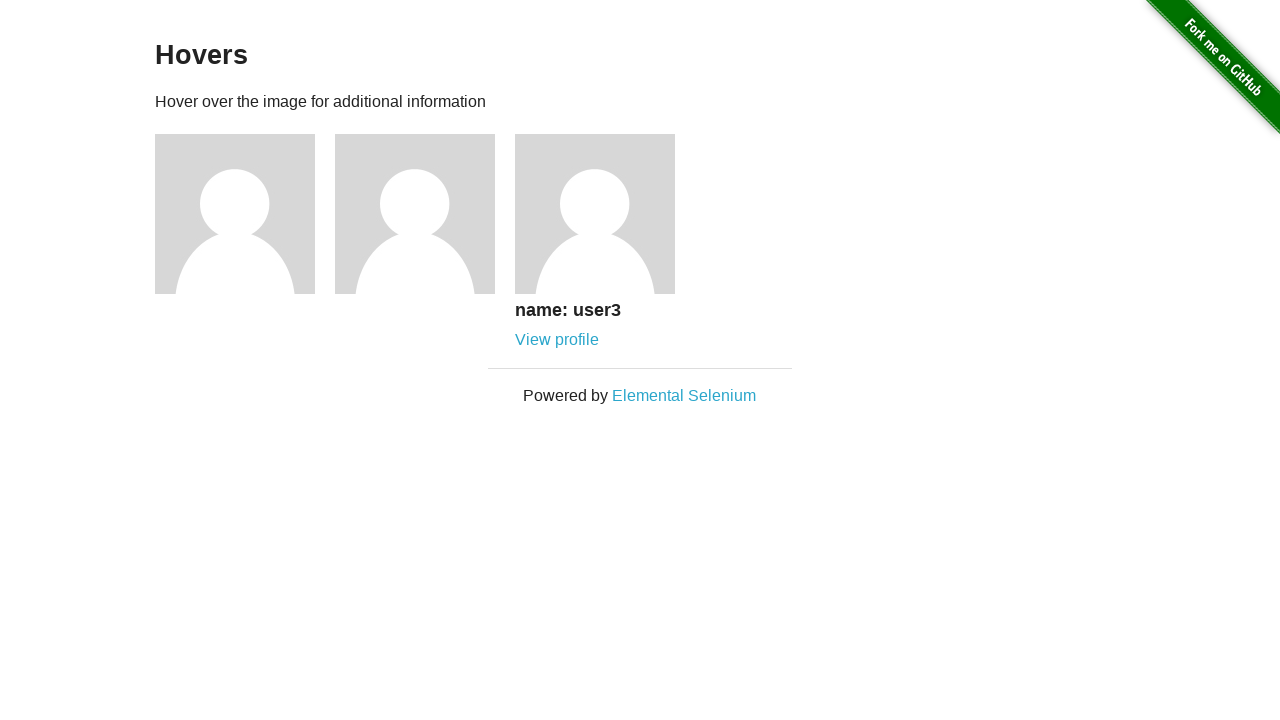

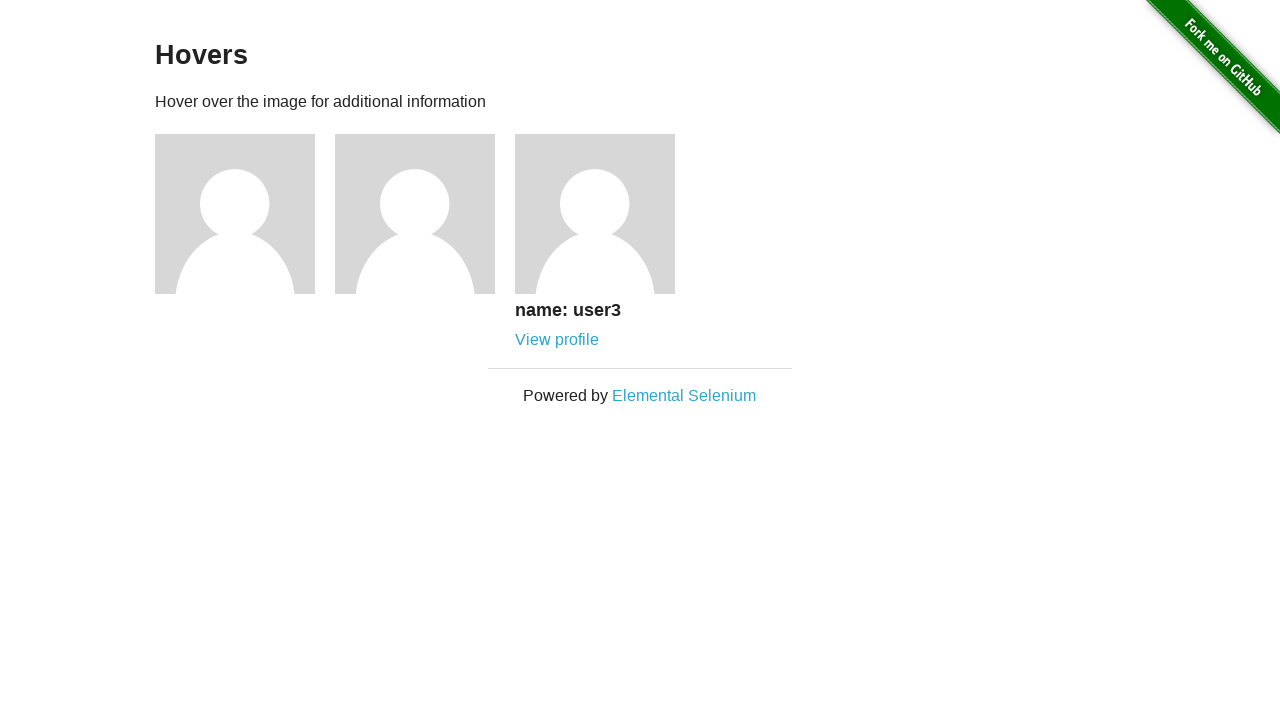